Searches for products containing specific text and verifies search results are displayed

Starting URL: https://rahulshettyacademy.com/seleniumPractise/#/

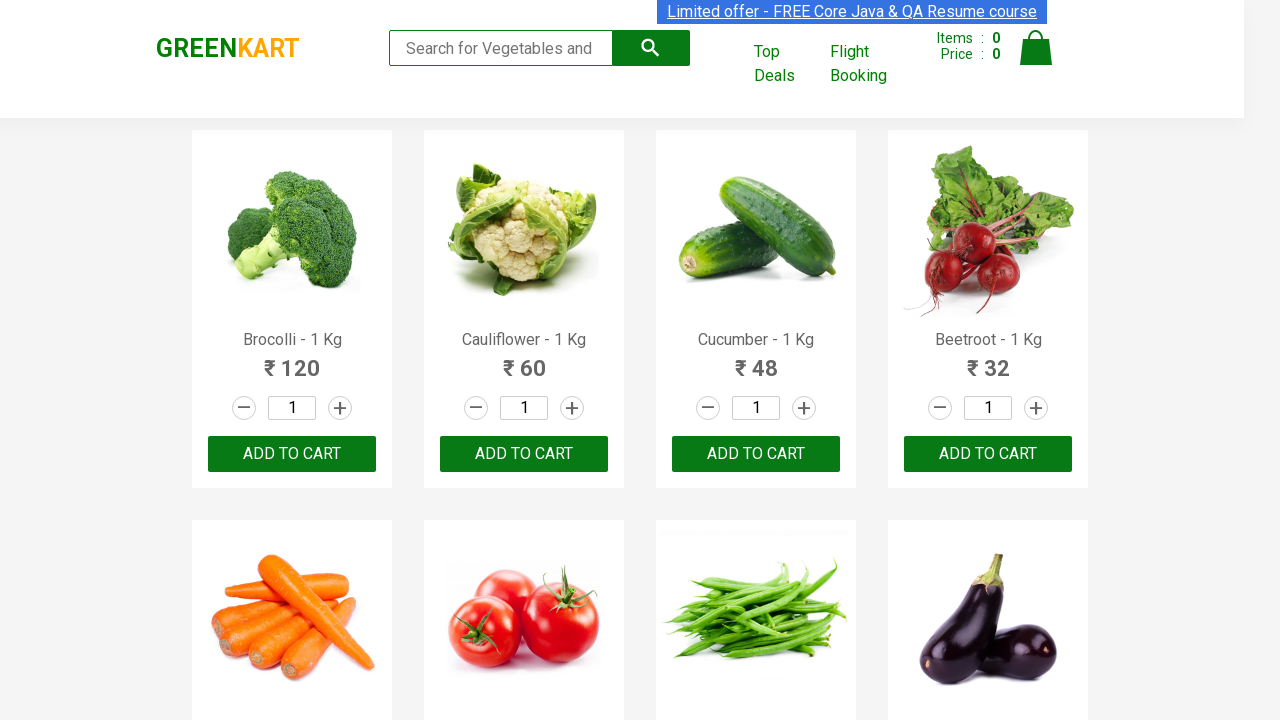

Filled search field with 'ca' on //input[@class='search-keyword']
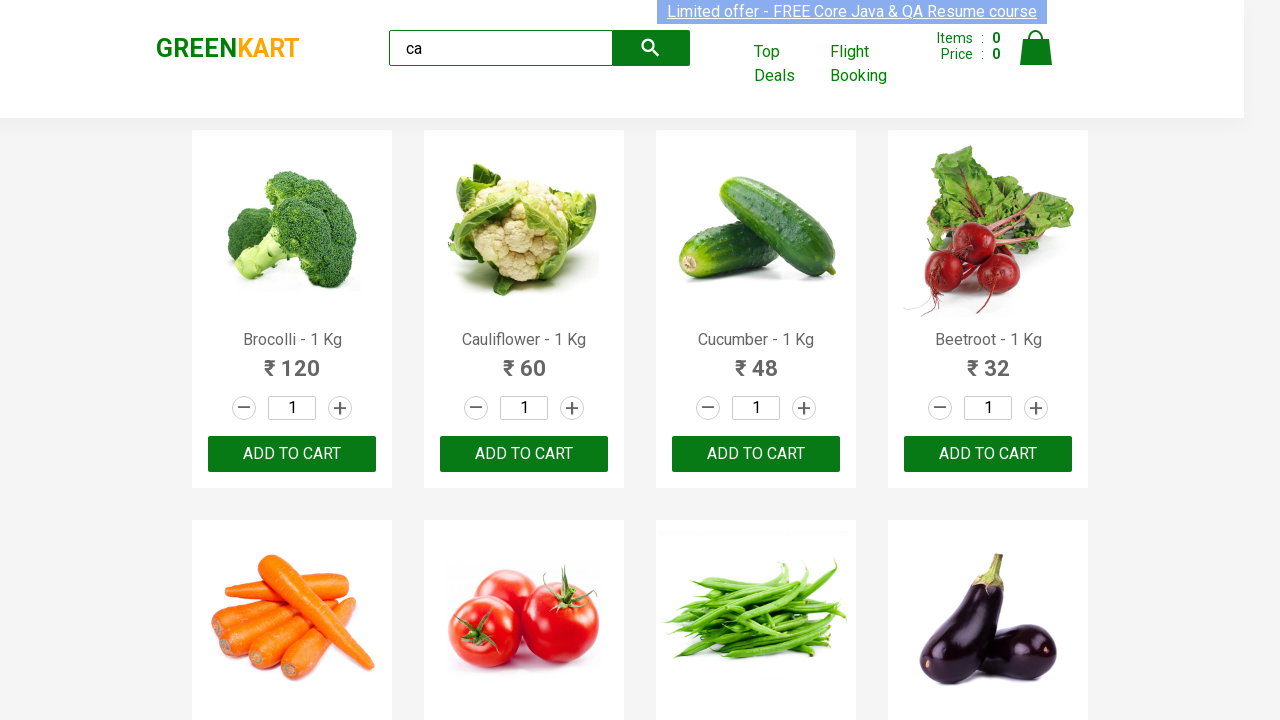

Waited 2 seconds for search results to filter
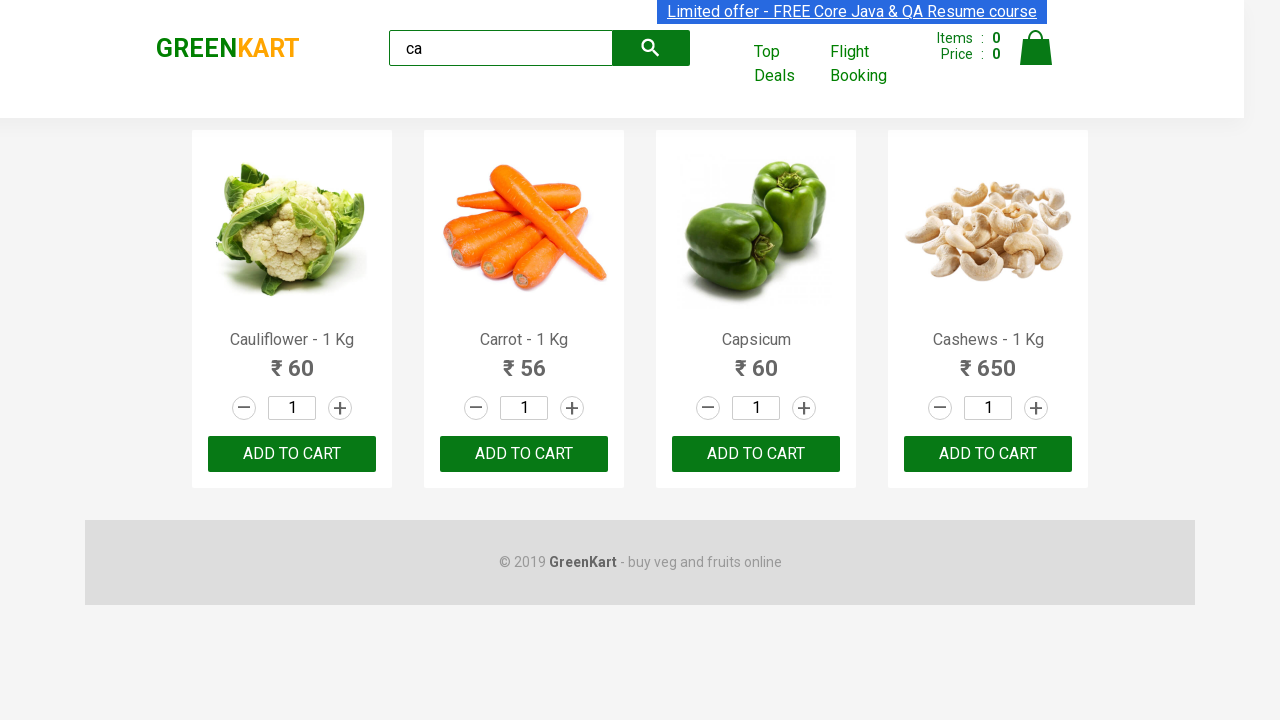

Verified product results are displayed
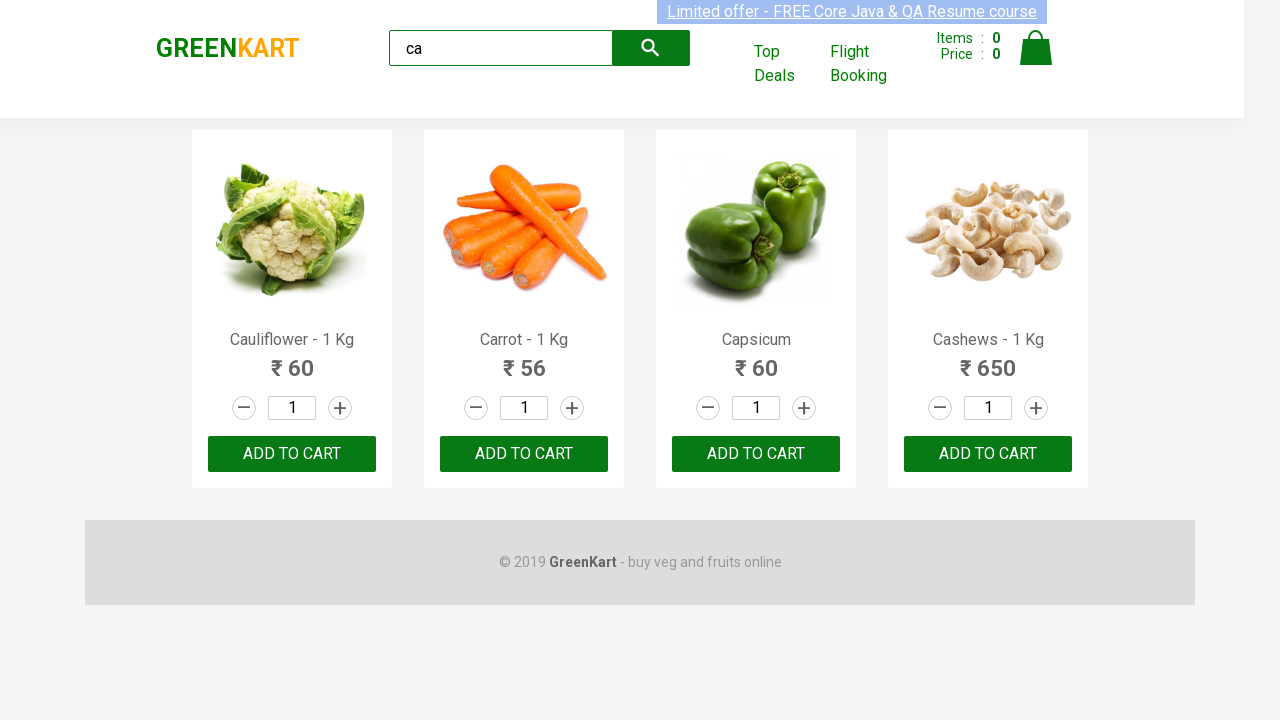

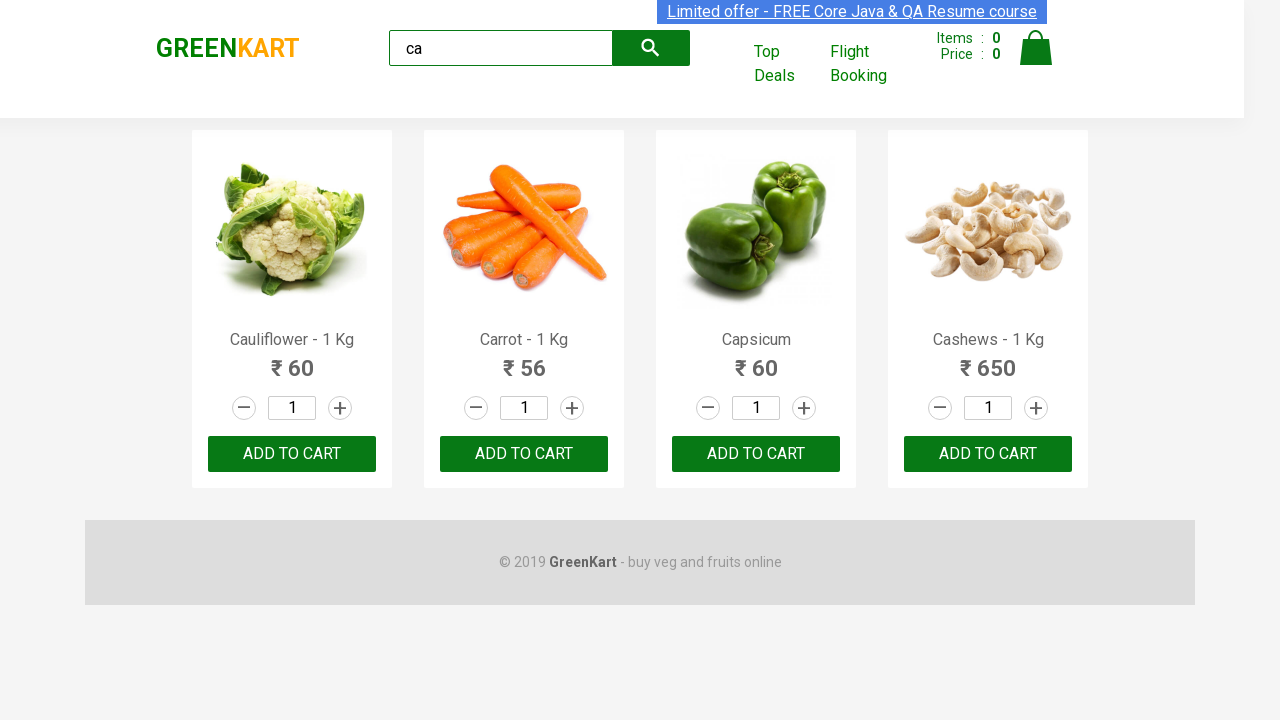